Navigates to a QSpiders demo application page and clicks on a Dropdown section element to interact with dropdown functionality.

Starting URL: https://demoapps.qspiders.com/ui?scenario=1

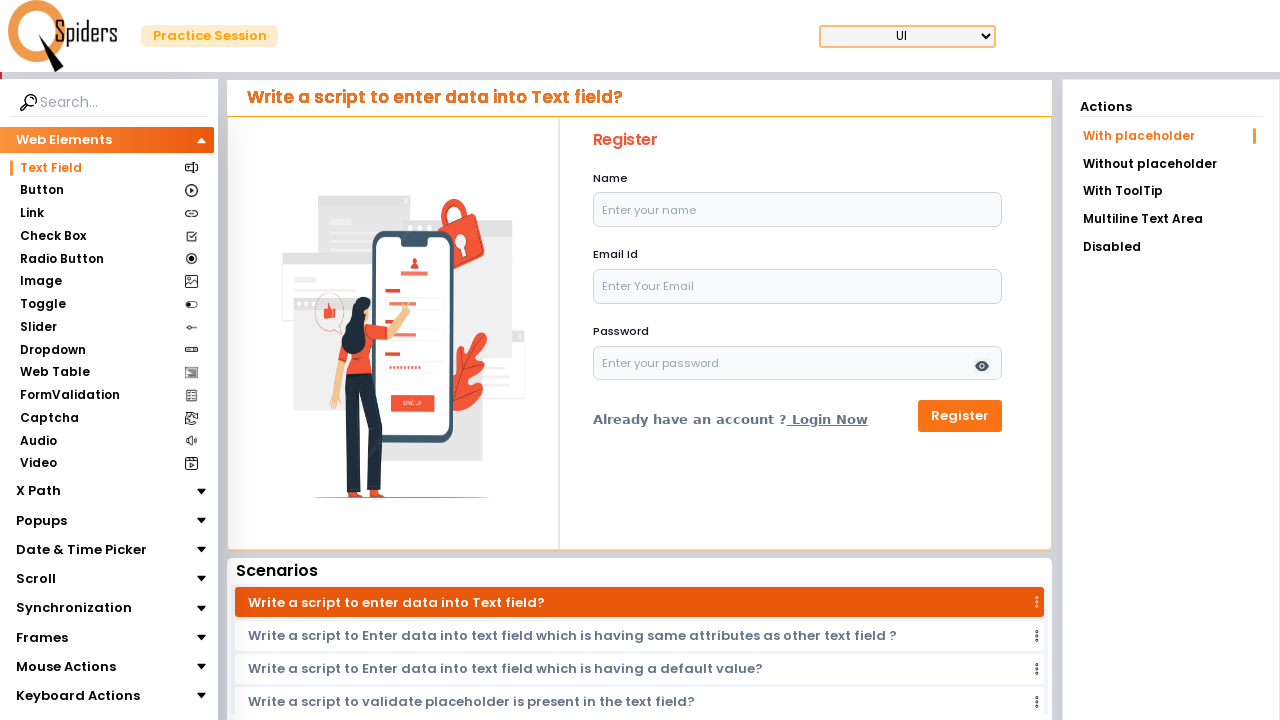

Verified URL is https://demoapps.qspiders.com/ui?scenario=1
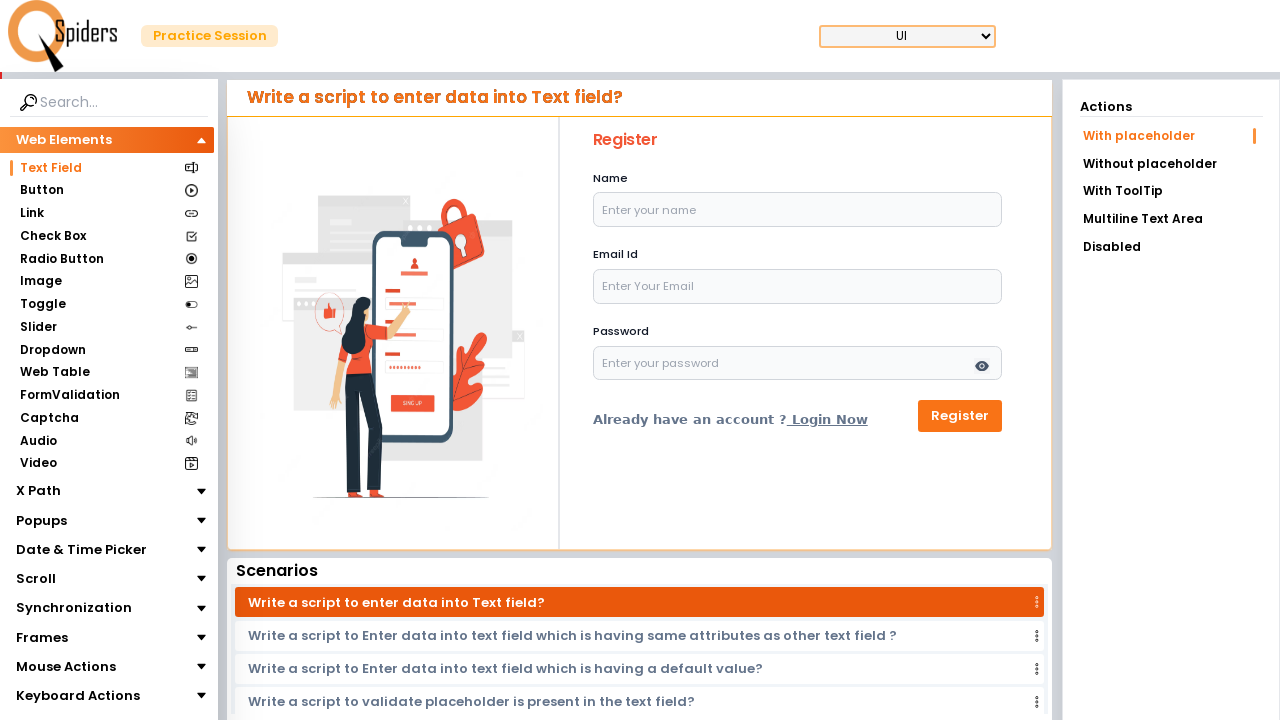

Clicked on the Dropdown section element at (52, 350) on xpath=//section[contains(text(),'Dropdown')]
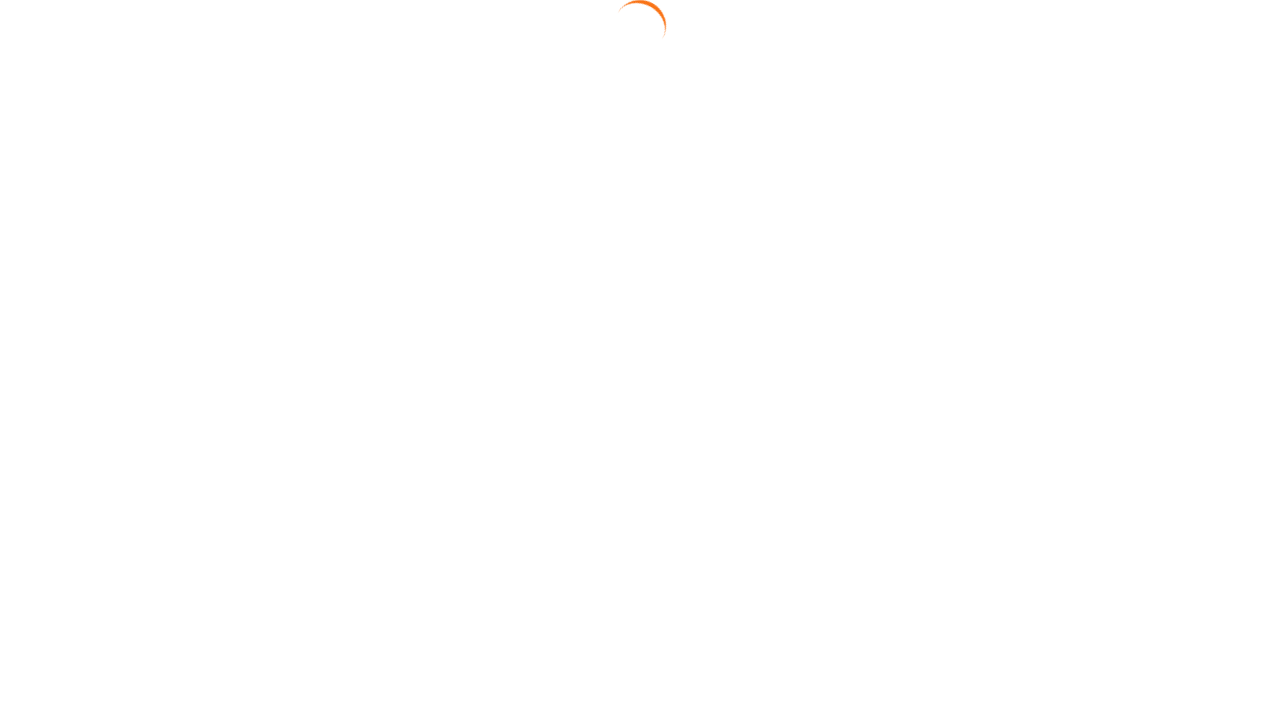

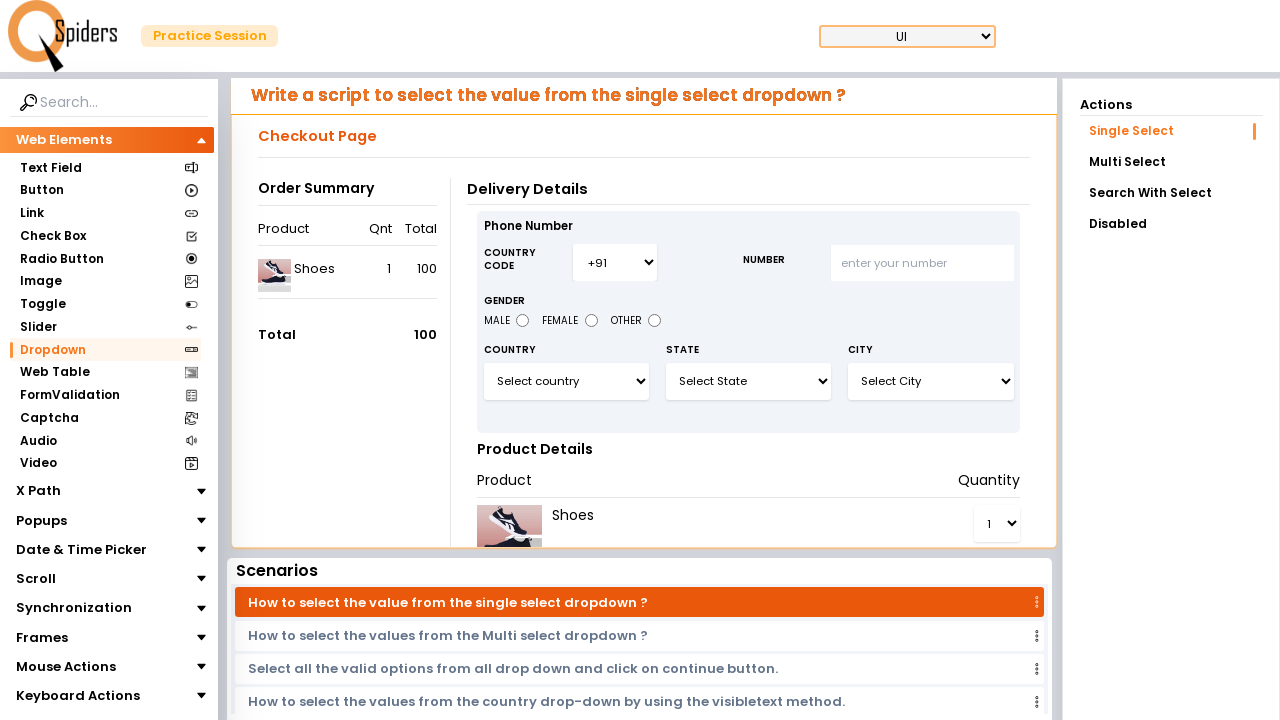